Navigates to a Maven repository page for the Selenium IE driver artifact

Starting URL: https://mvnrepository.com/artifact/org.seleniumhq.selenium/selenium-ie-driver/3.141.59

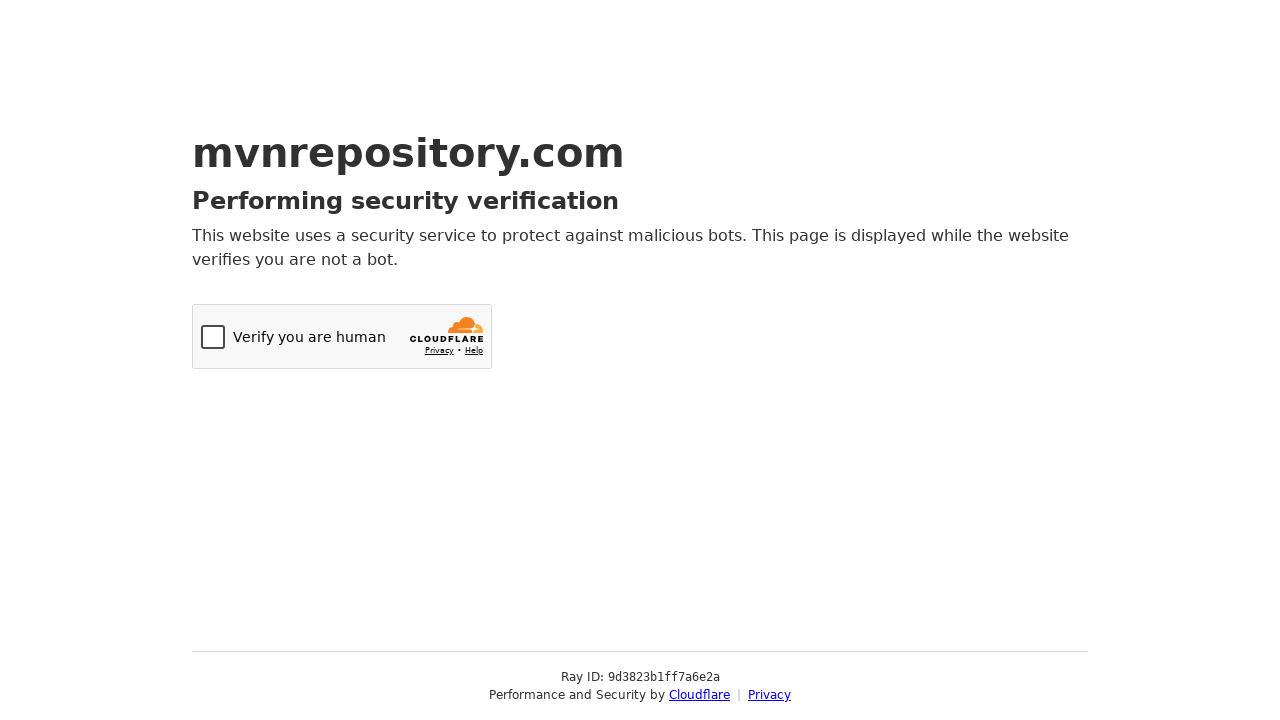

Navigated to Maven repository page for Selenium IE driver artifact version 3.141.59
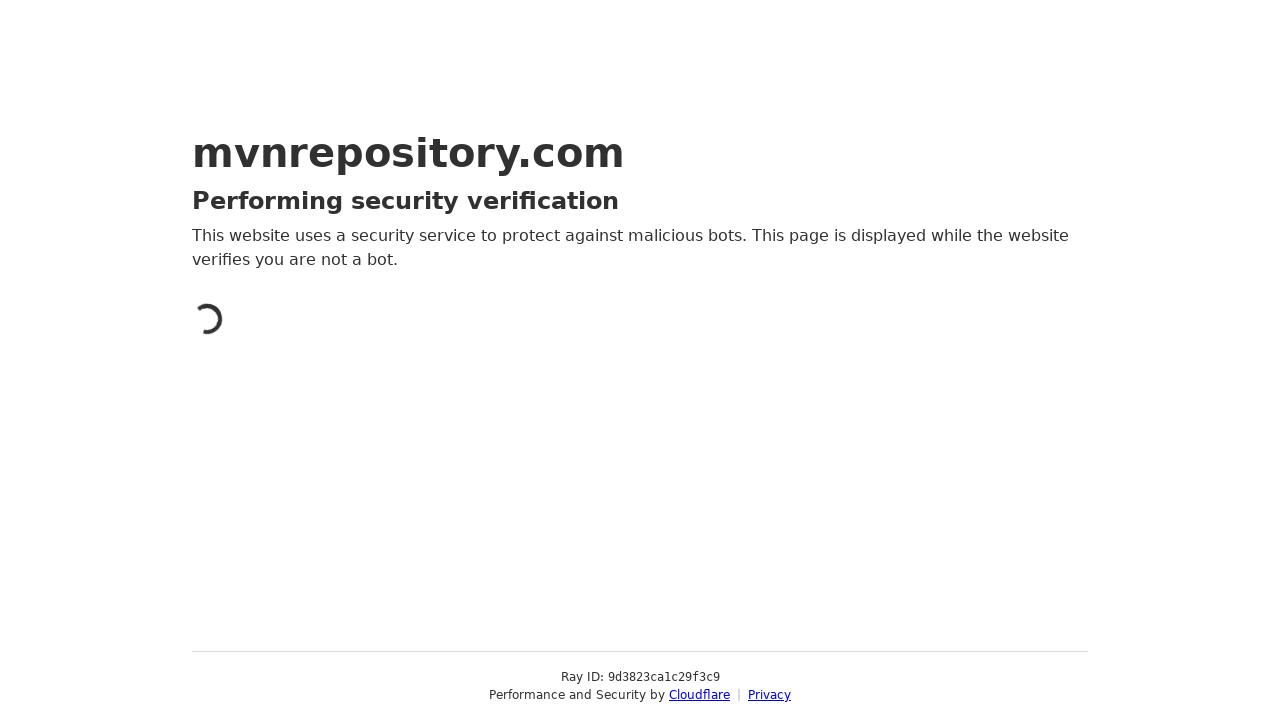

Page loaded successfully
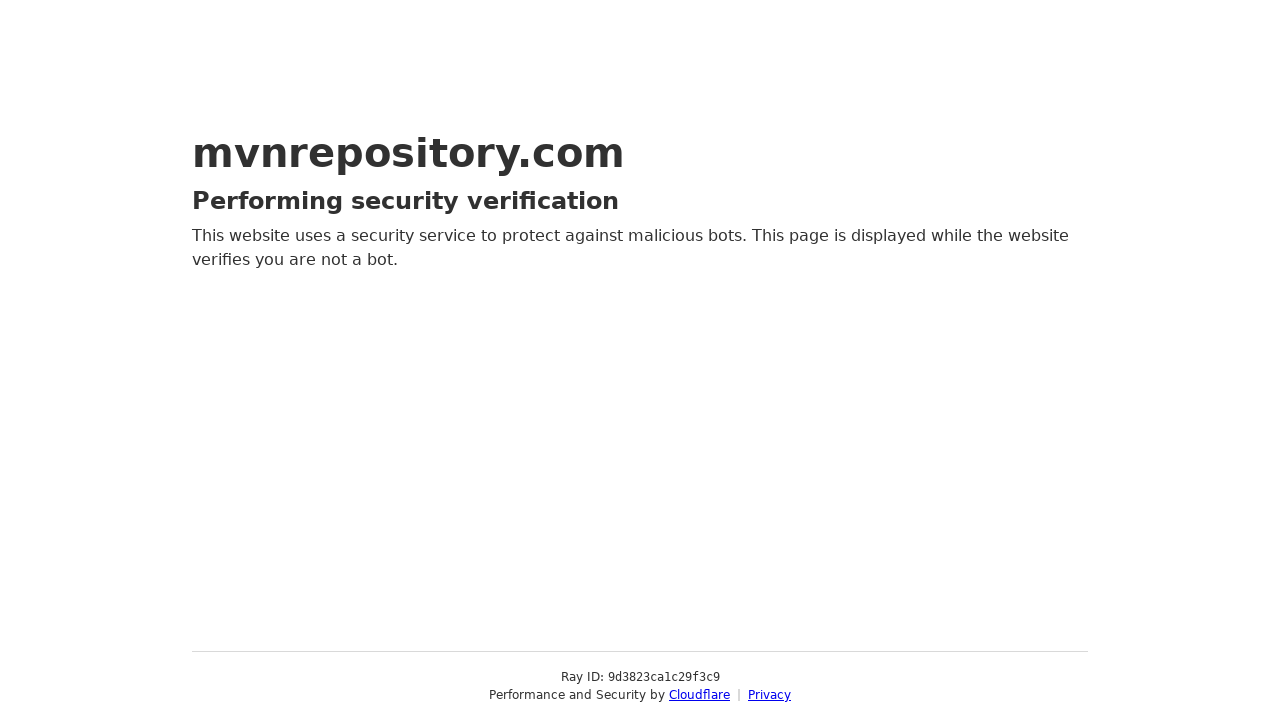

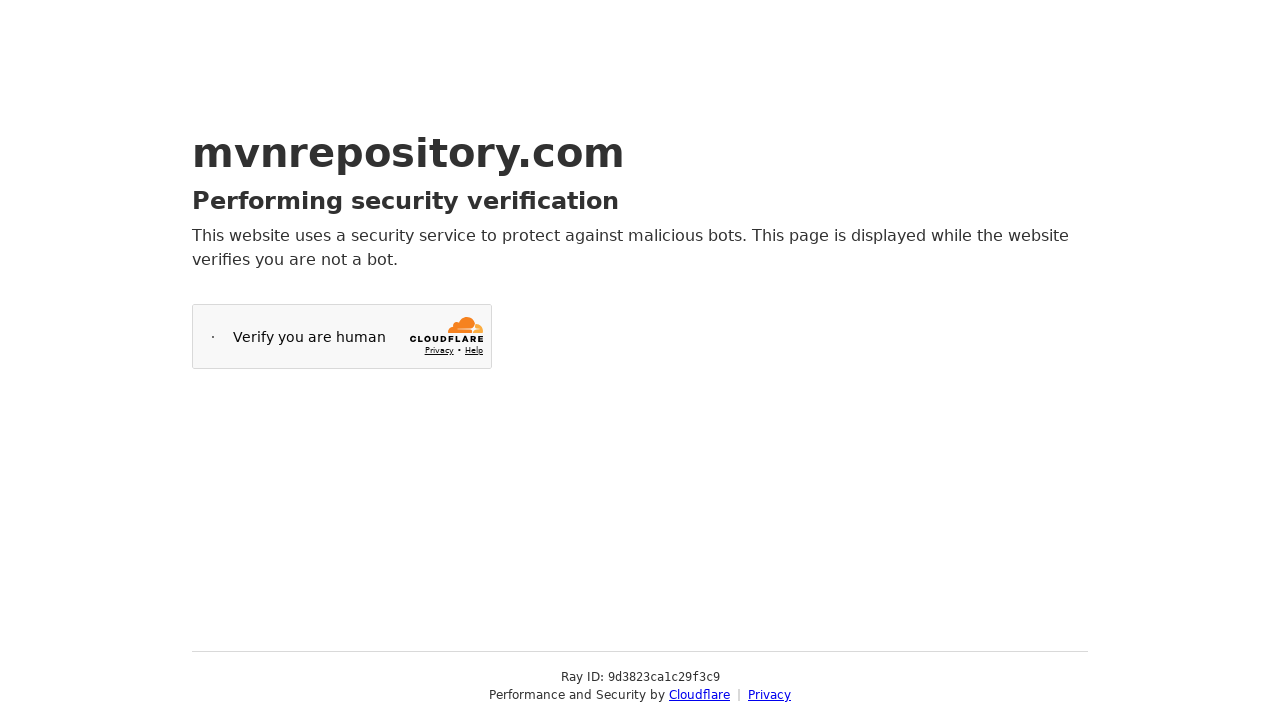